Tests drag and drop functionality by dragging element A to element B's position and verifying the elements swap positions

Starting URL: https://the-internet.herokuapp.com/drag_and_drop

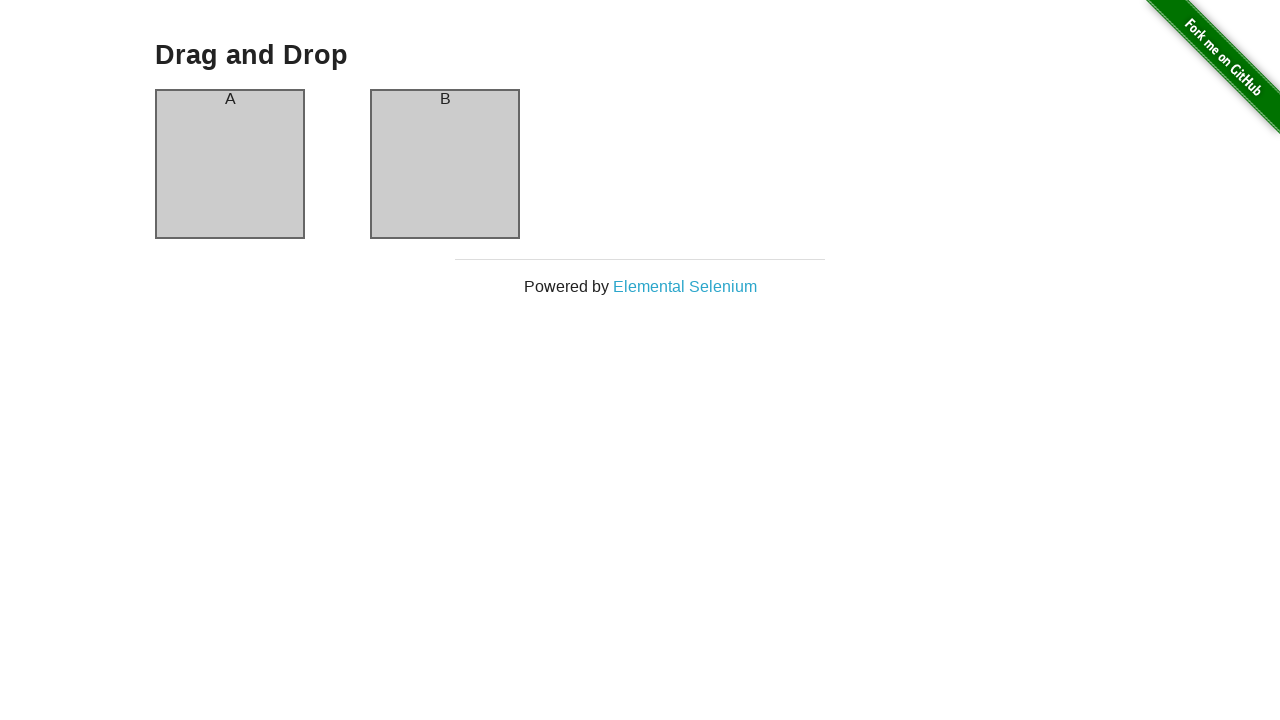

Waited for content to appear
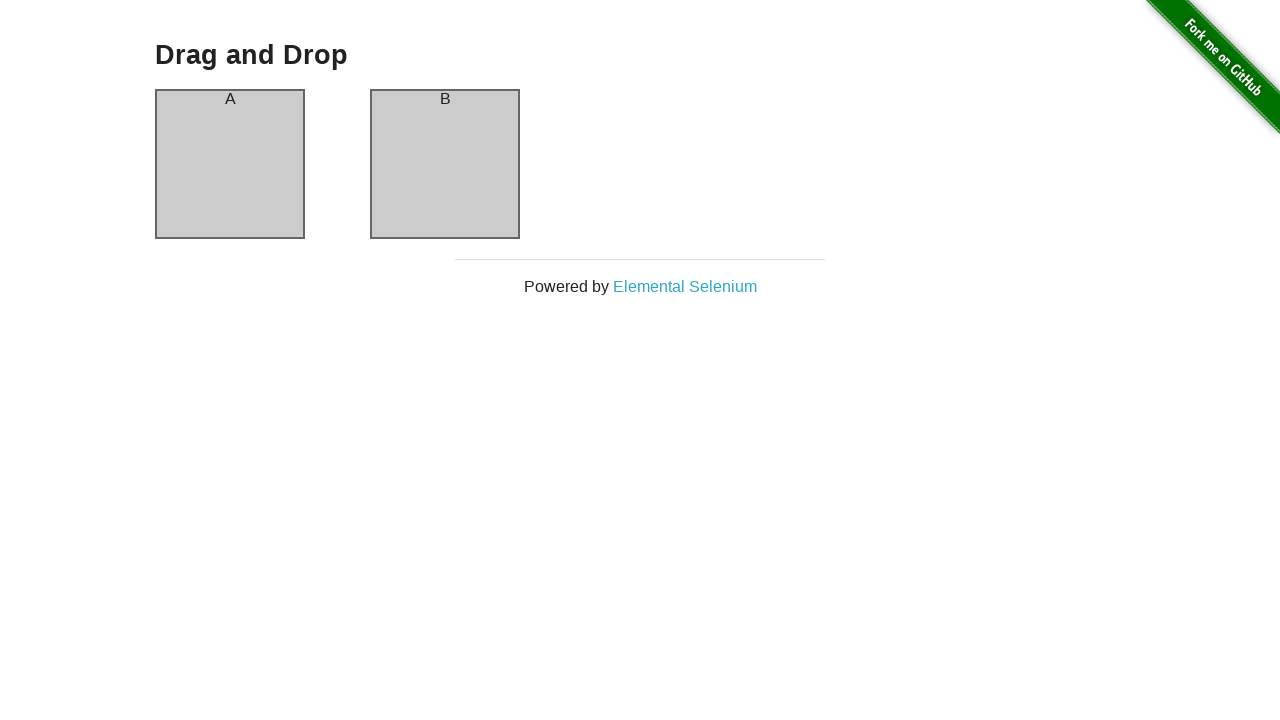

Verified draggable elements are present
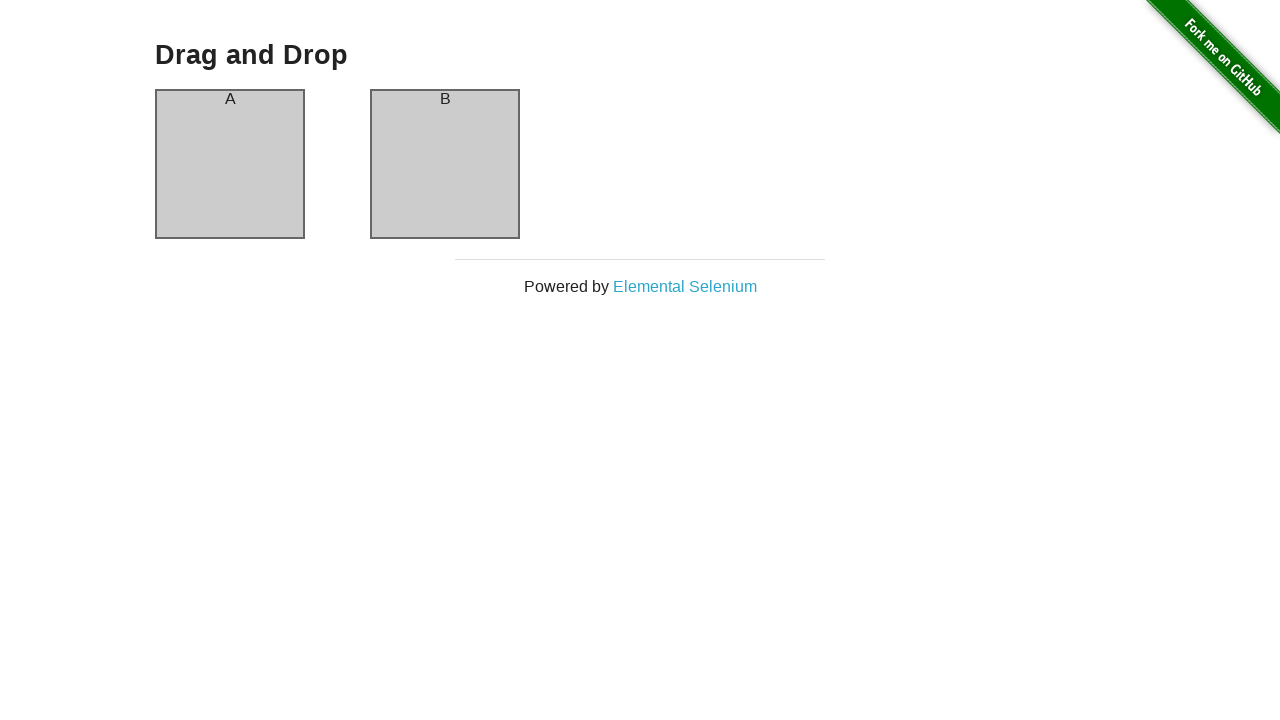

Dragged column A to column B position at (445, 164)
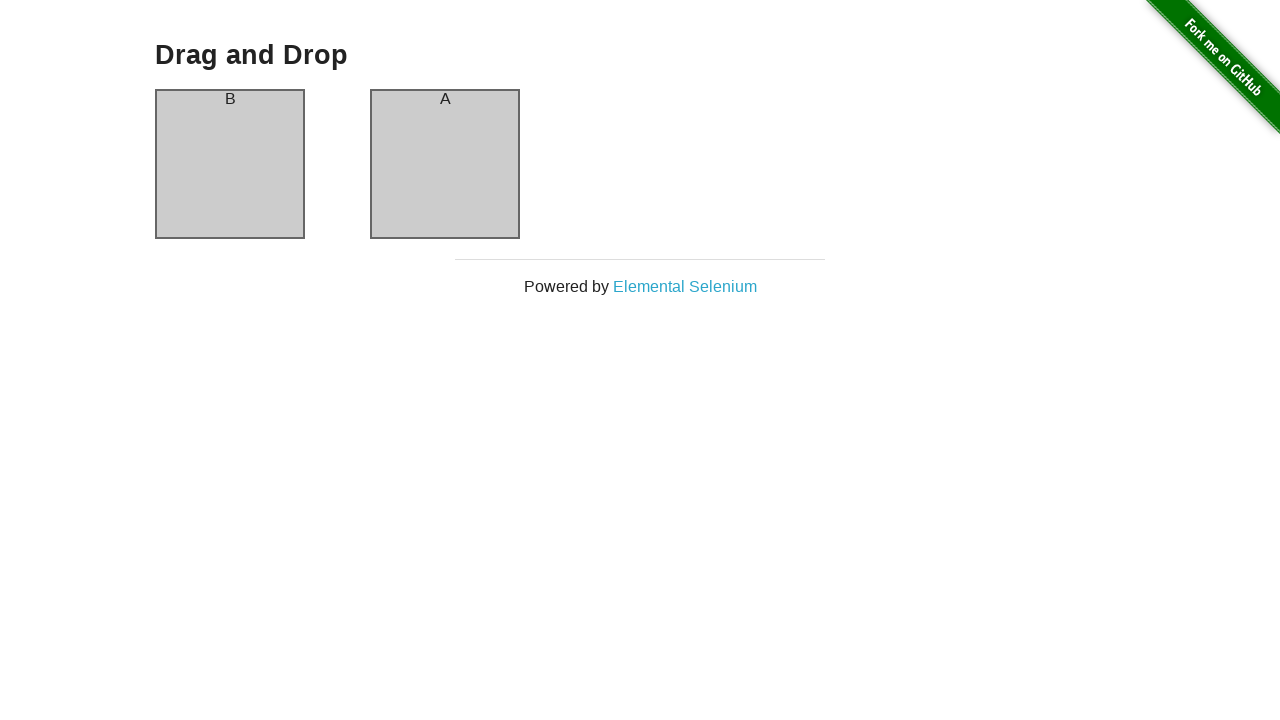

Verified column A now contains element B
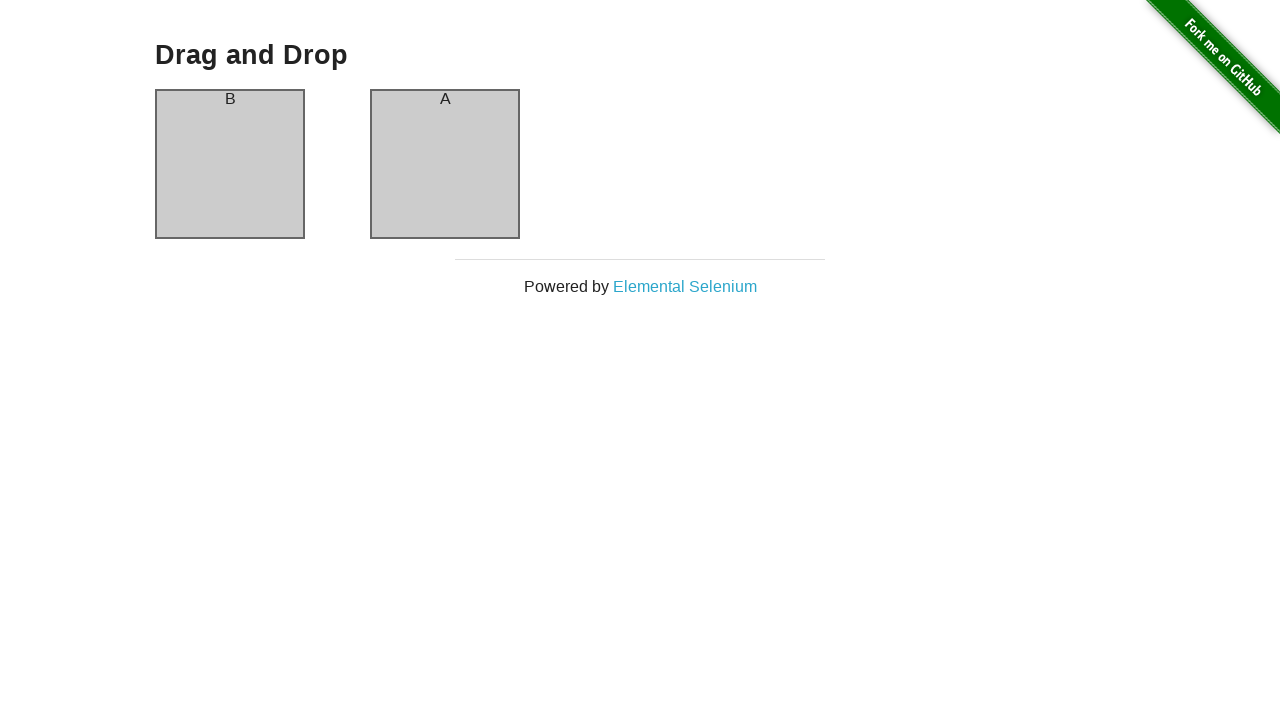

Verified column B now contains element A - drag and drop successful
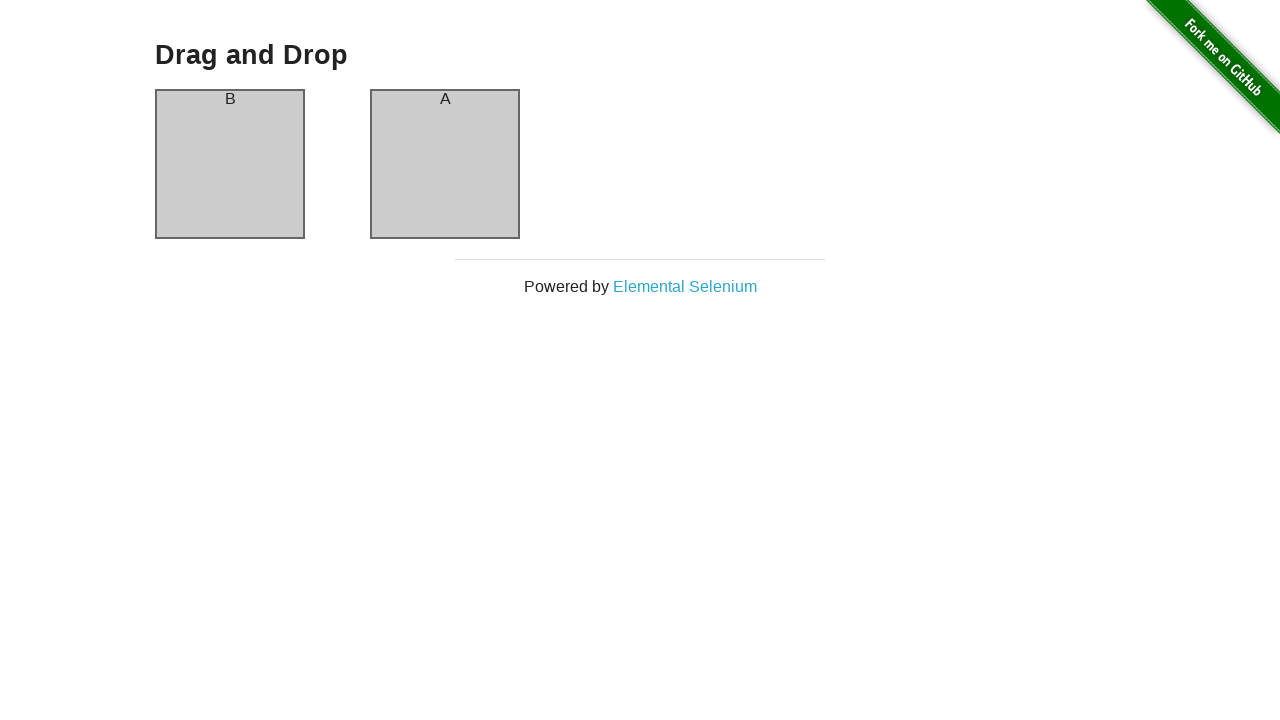

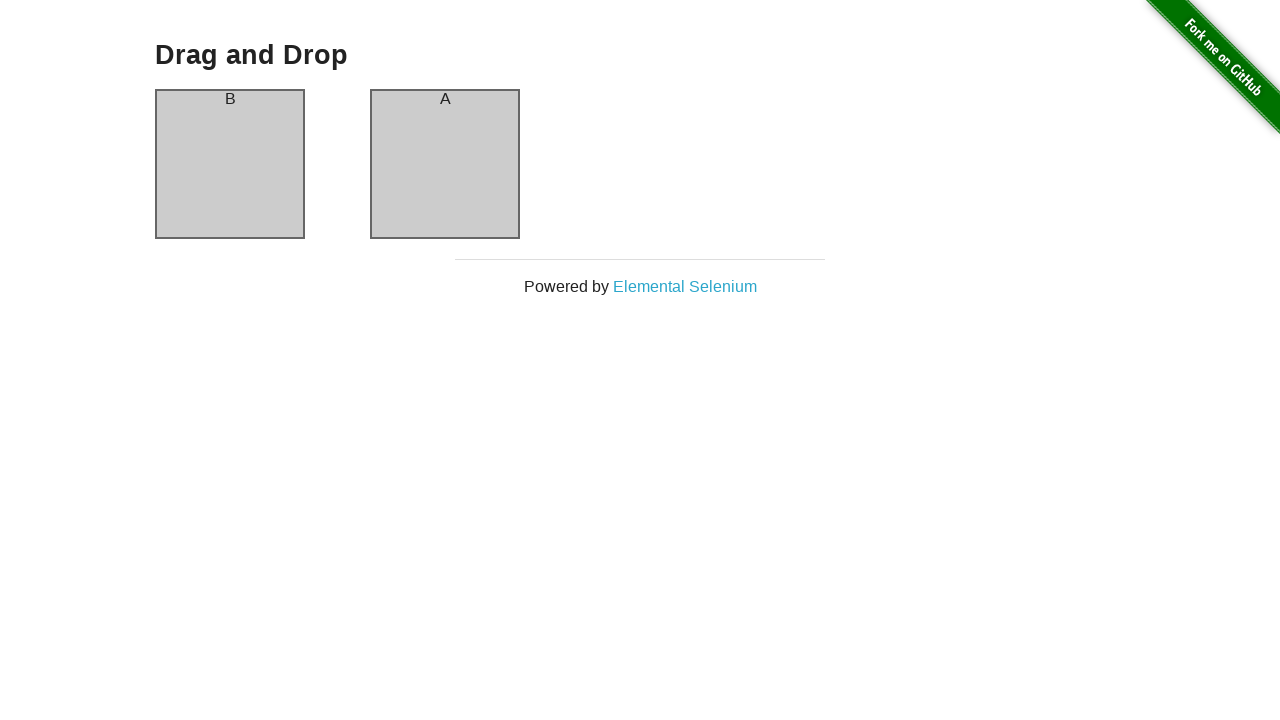